Tests form filling by entering text into specific input fields using positional selectors

Starting URL: https://only-testing-blog.blogspot.com/2014/09/temp.html

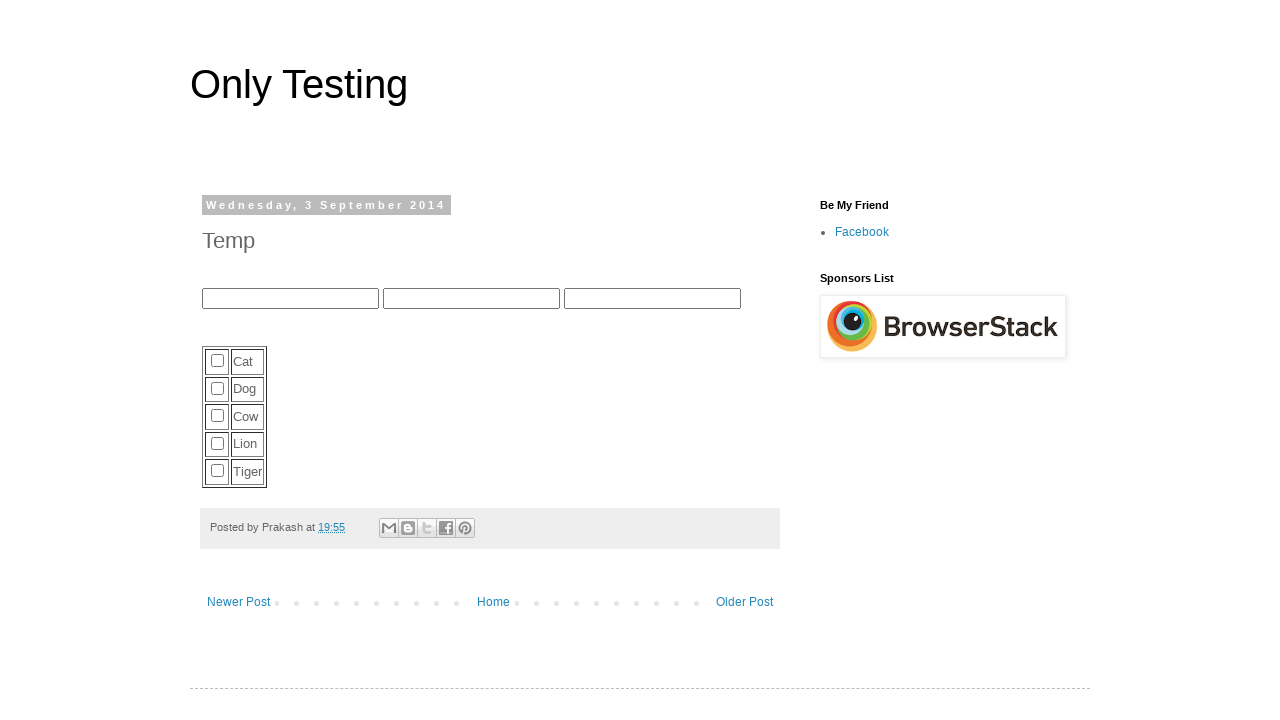

Filled second text input field with 'Sumit' on //input[@type='text'][position()=2]
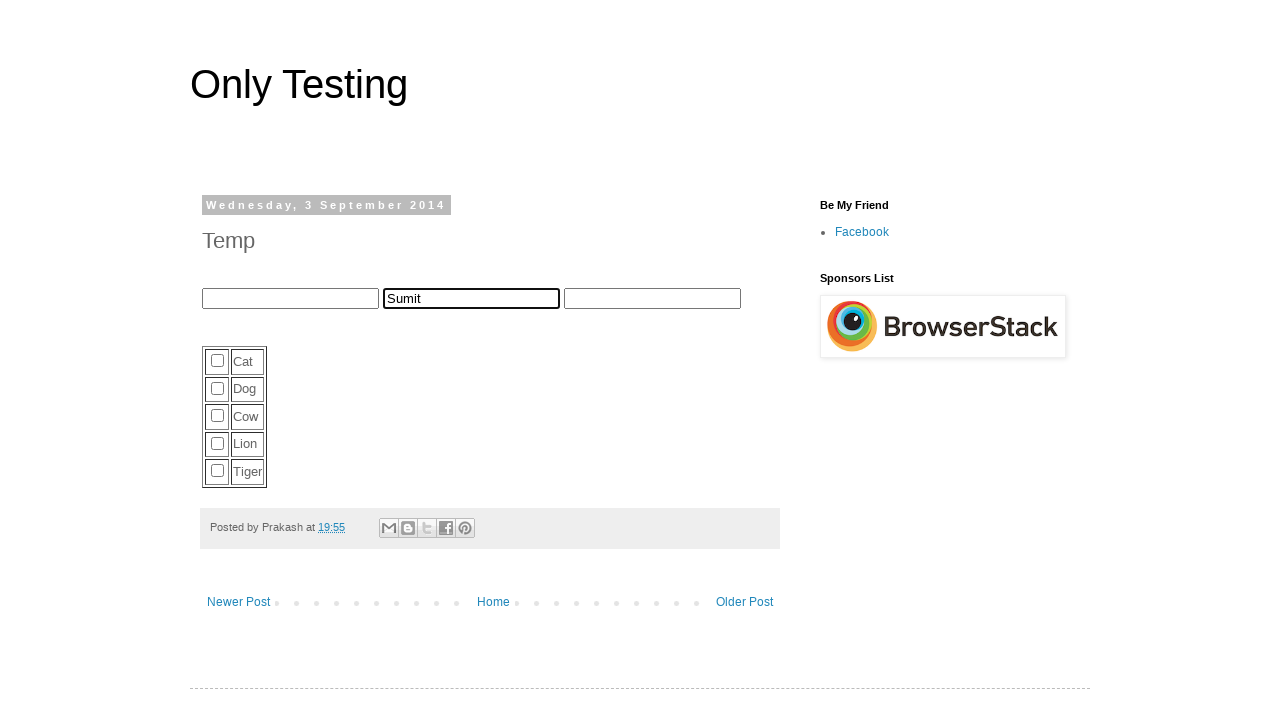

Filled last text input field with 'Prajapati' on //input[@type='text'][last()]
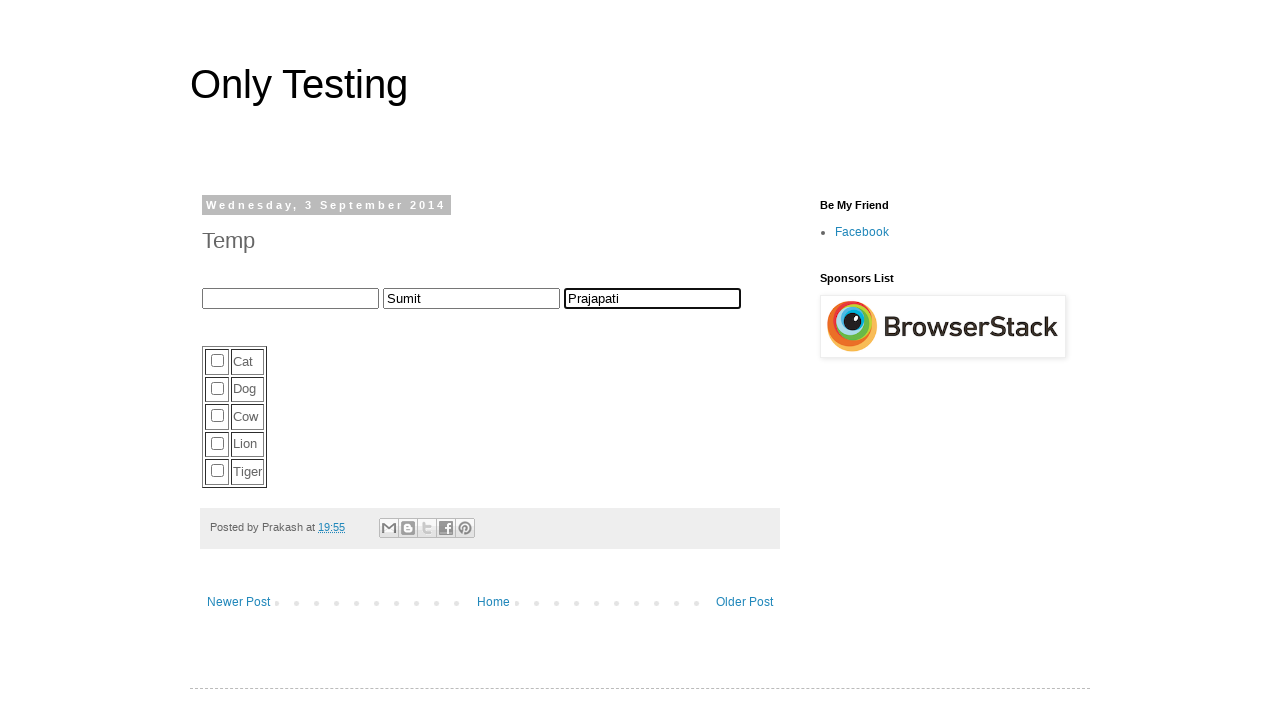

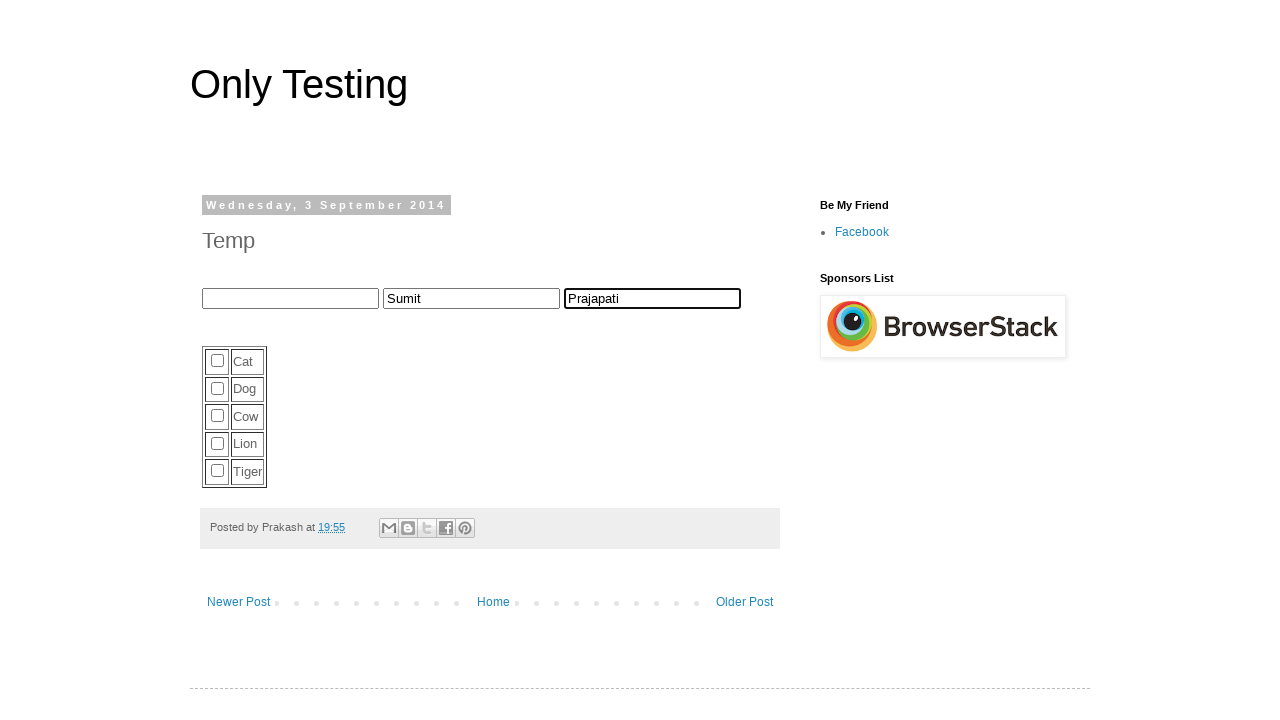